Navigates to YouTube homepage and verifies the page title matches the expected value "YouTube"

Starting URL: https://www.youtube.com/

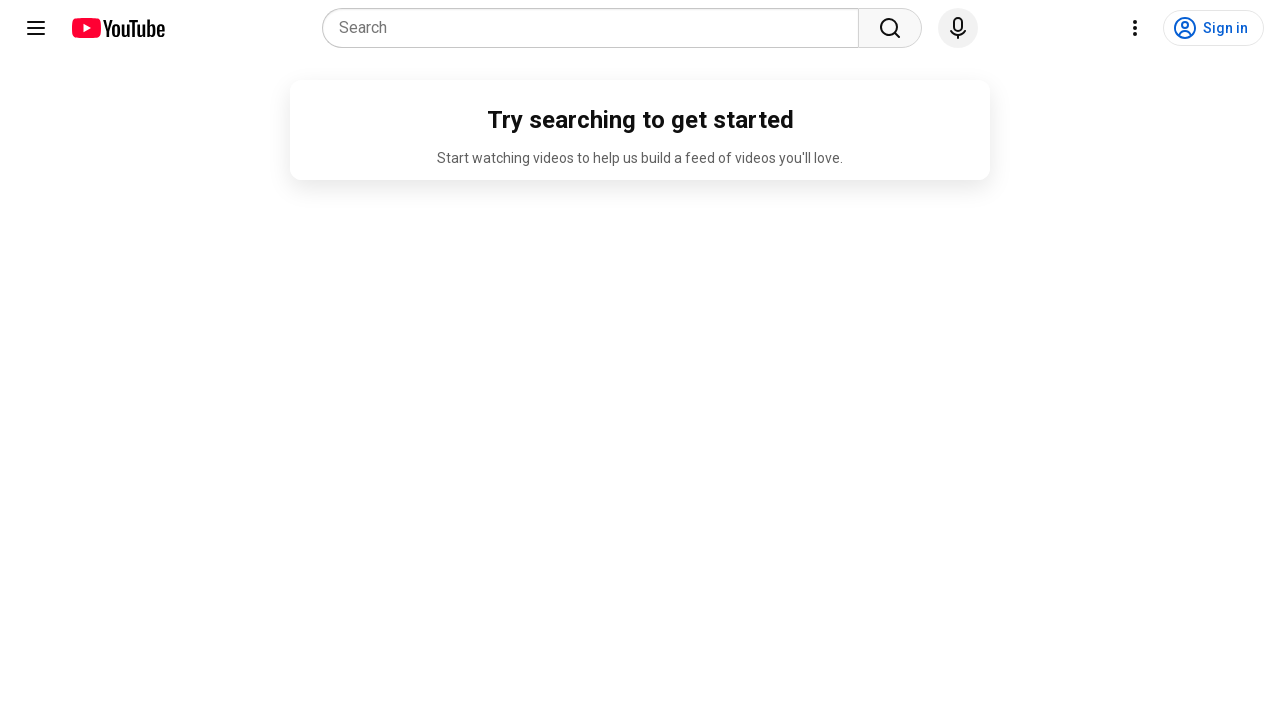

Navigated to YouTube homepage
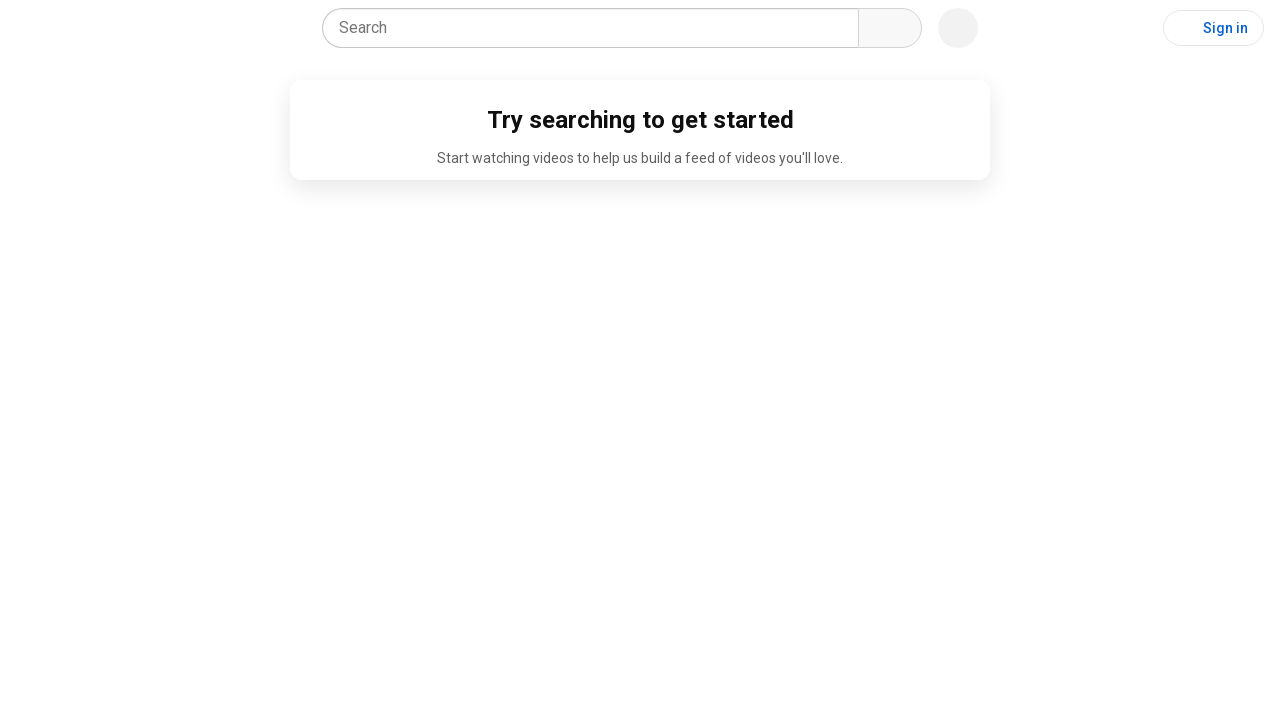

Verified page title matches expected value 'YouTube'
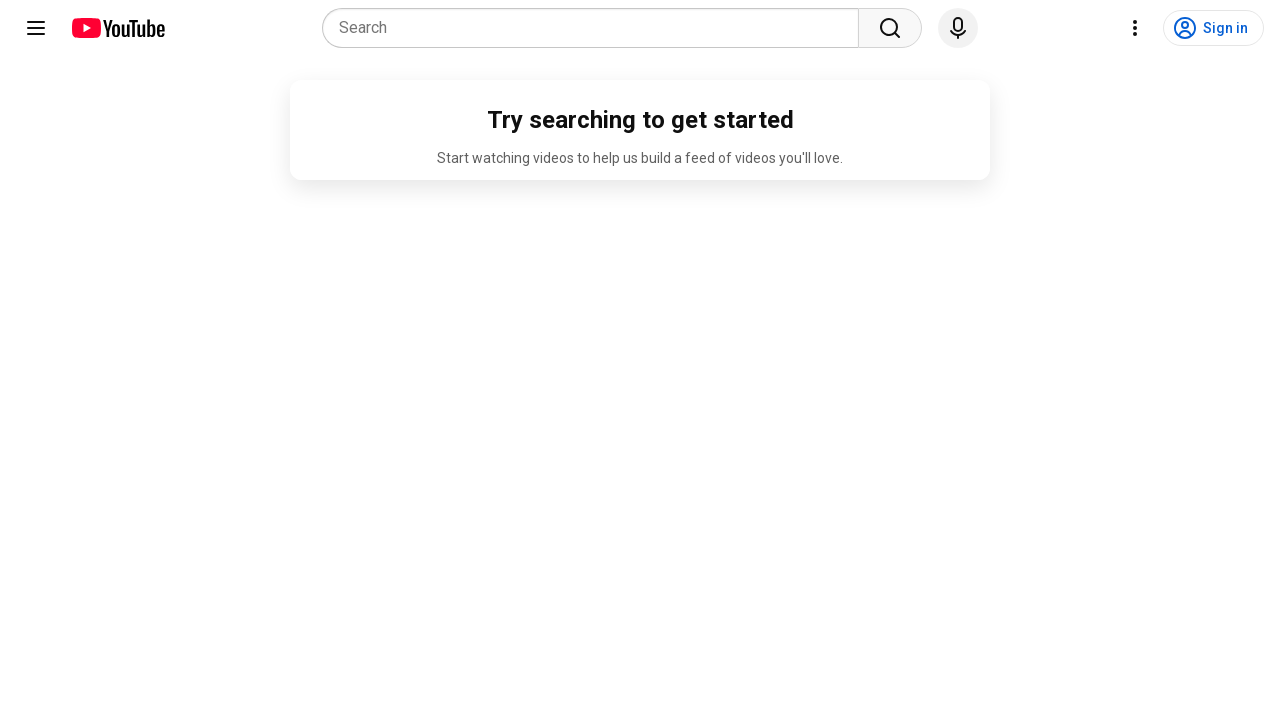

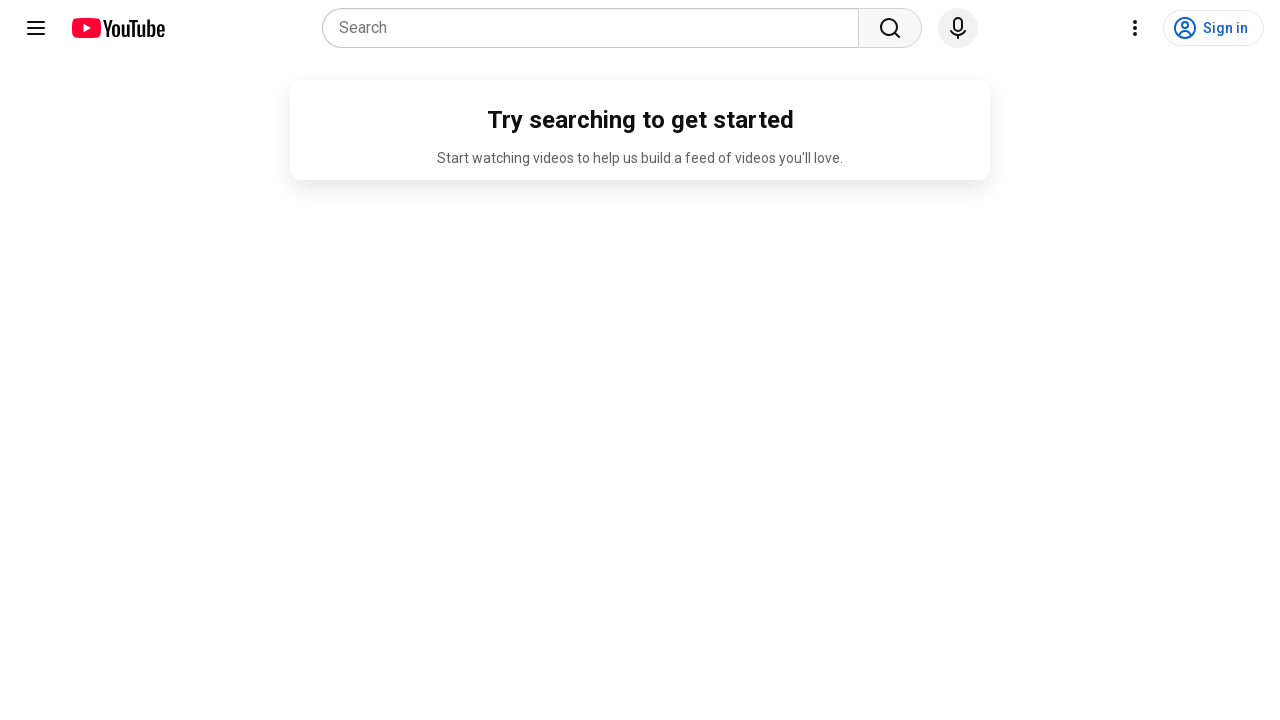